Tests form interaction on a locator homework page by filling in name and email fields, then clicking a link. Demonstrates various locator strategies like id, name, and partial link text.

Starting URL: https://syntaxprojects.com/locator-homework.php

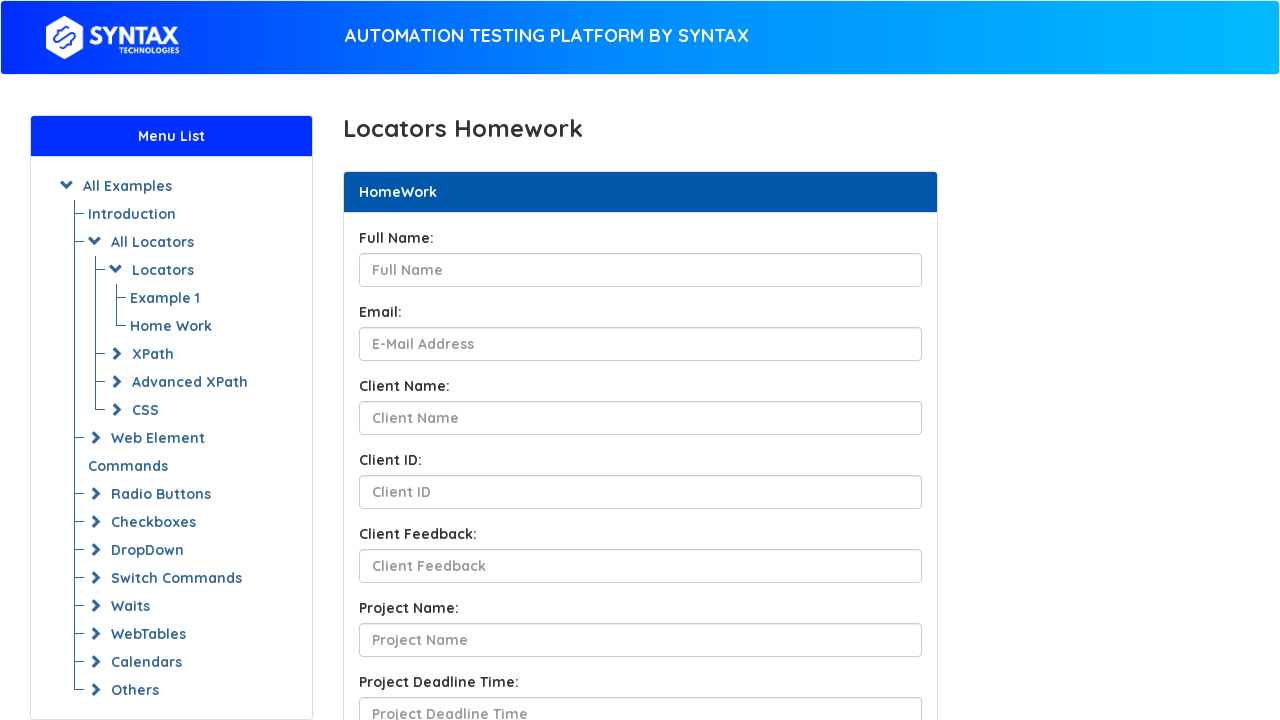

Filled fullName field with 'Nhu Nguyen' on #fullName
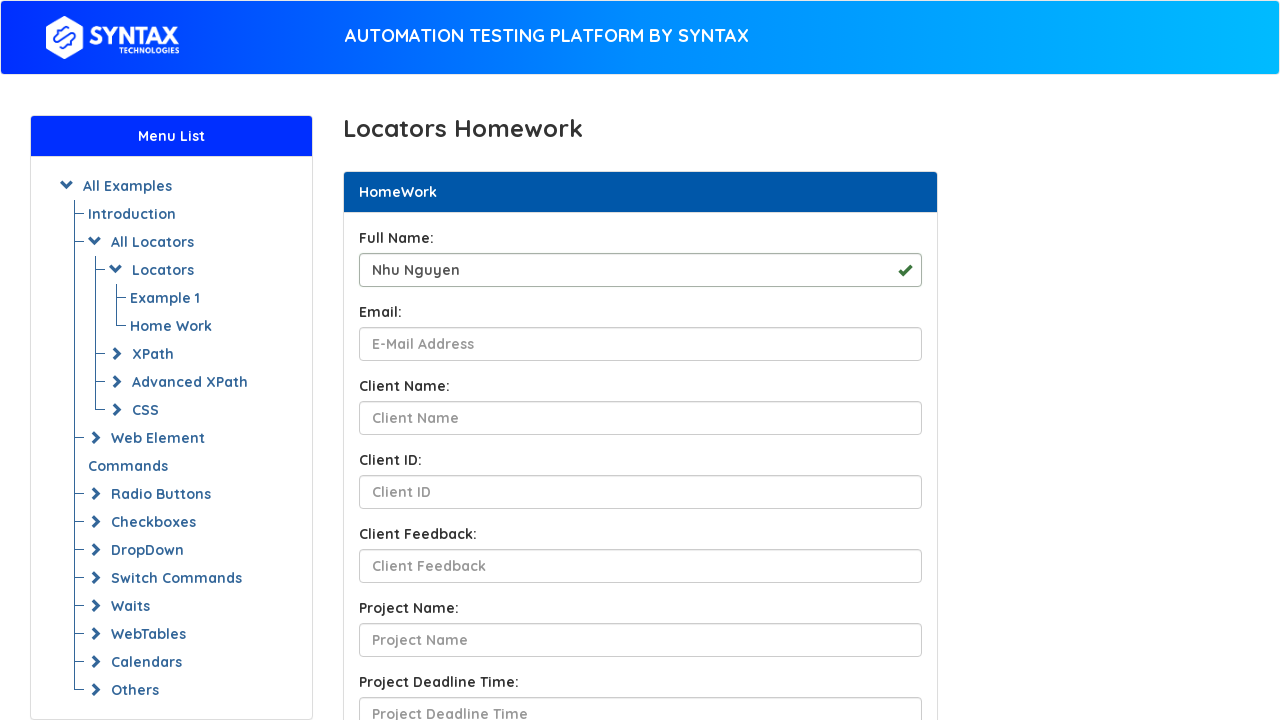

Filled email field with 'testuser2024@gmail.com' on input[name='yourEmail']
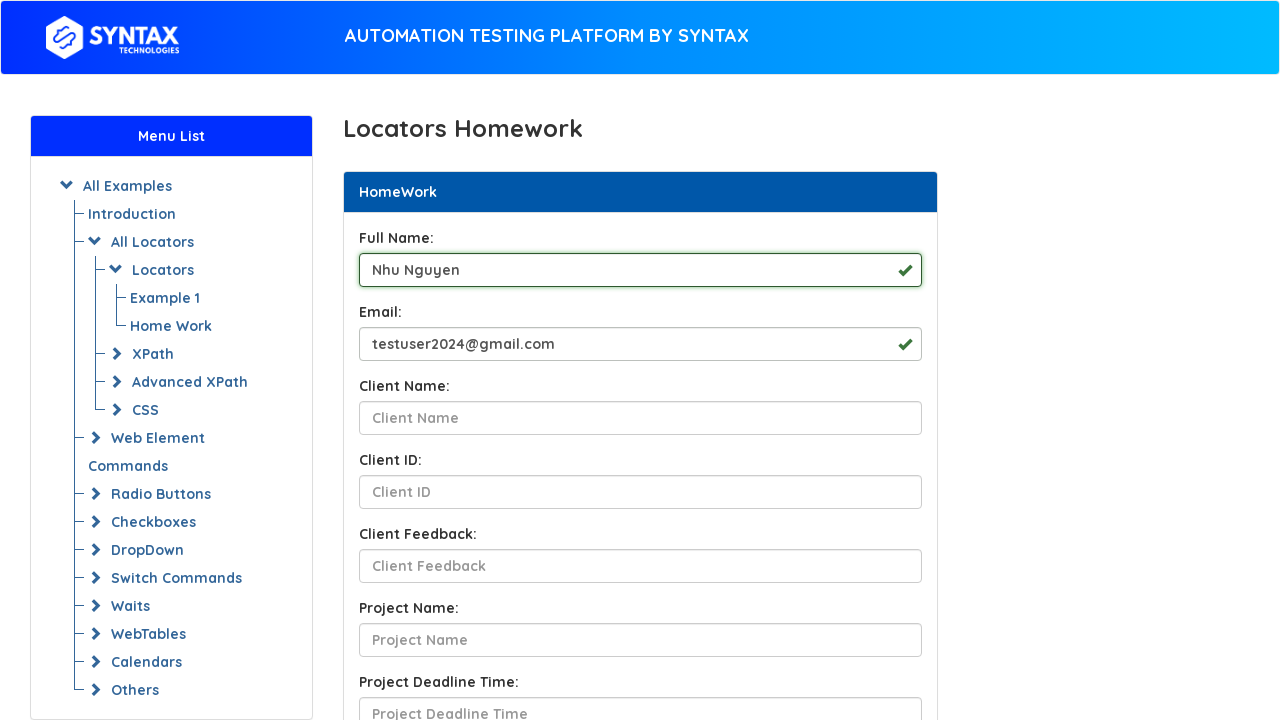

Waited 2 seconds
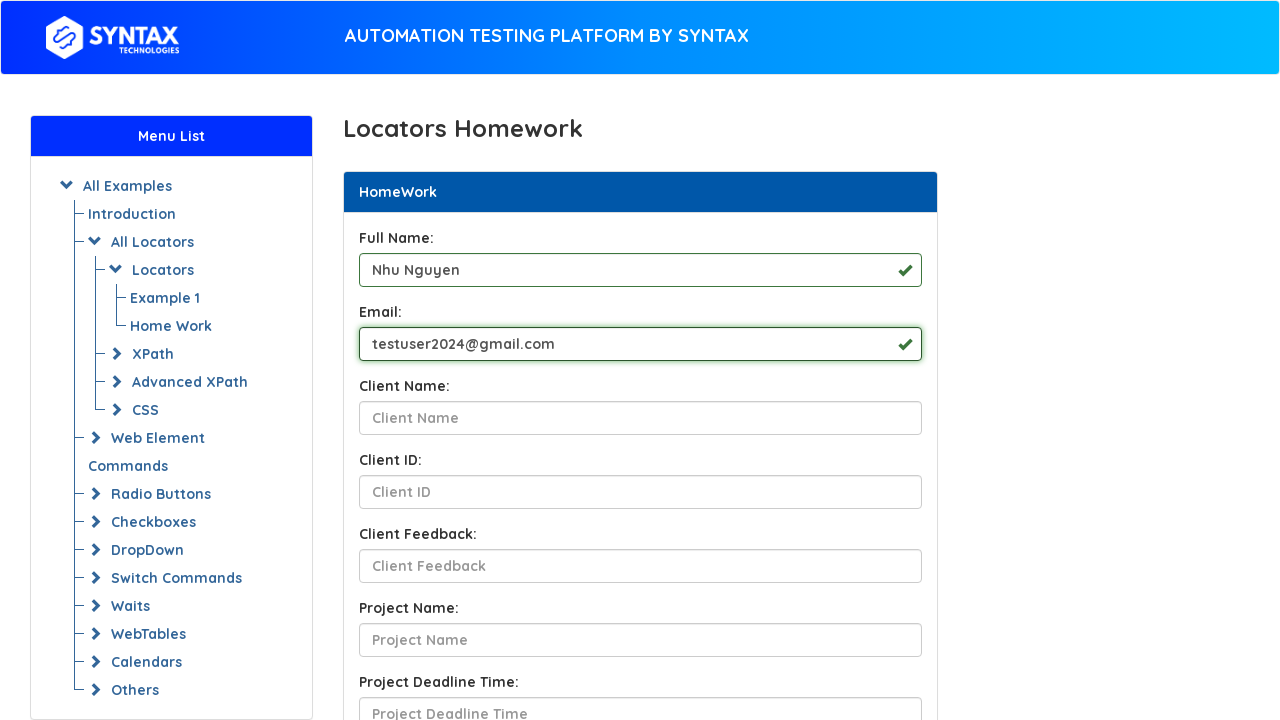

Cleared email field on input[name='yourEmail']
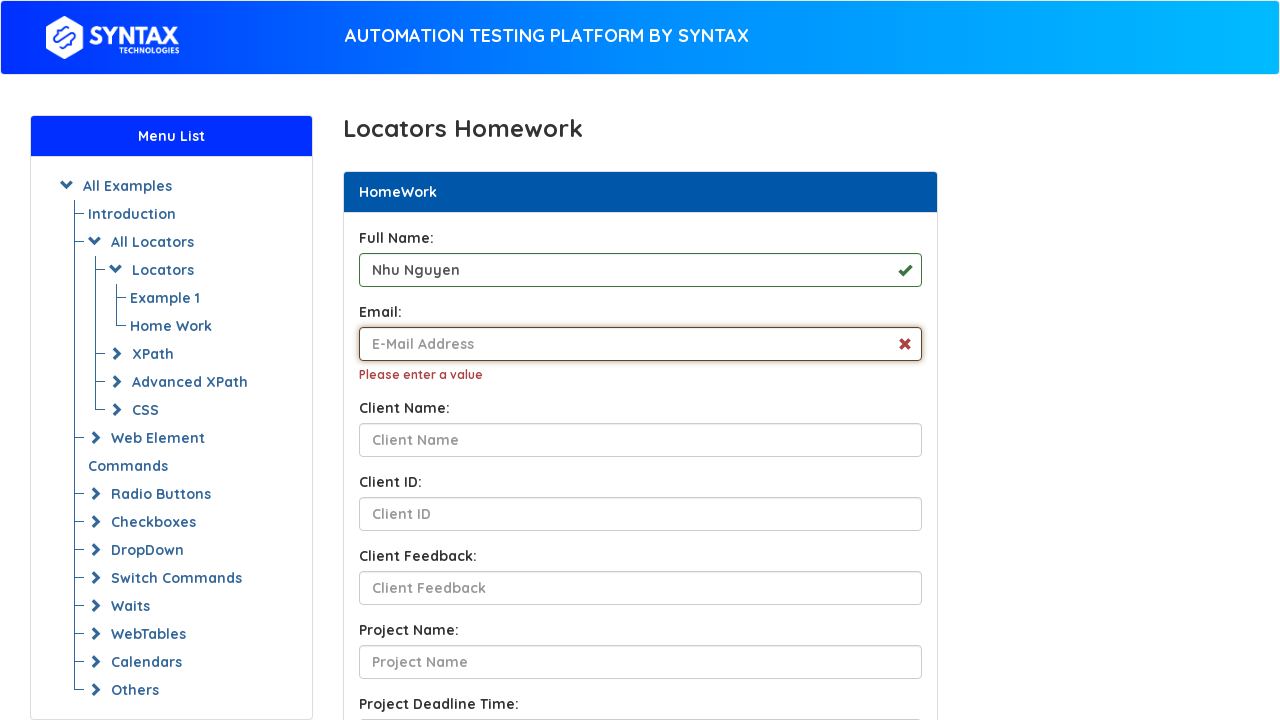

Filled email field with 'validuser2024@gmail.com' on input[name='yourEmail']
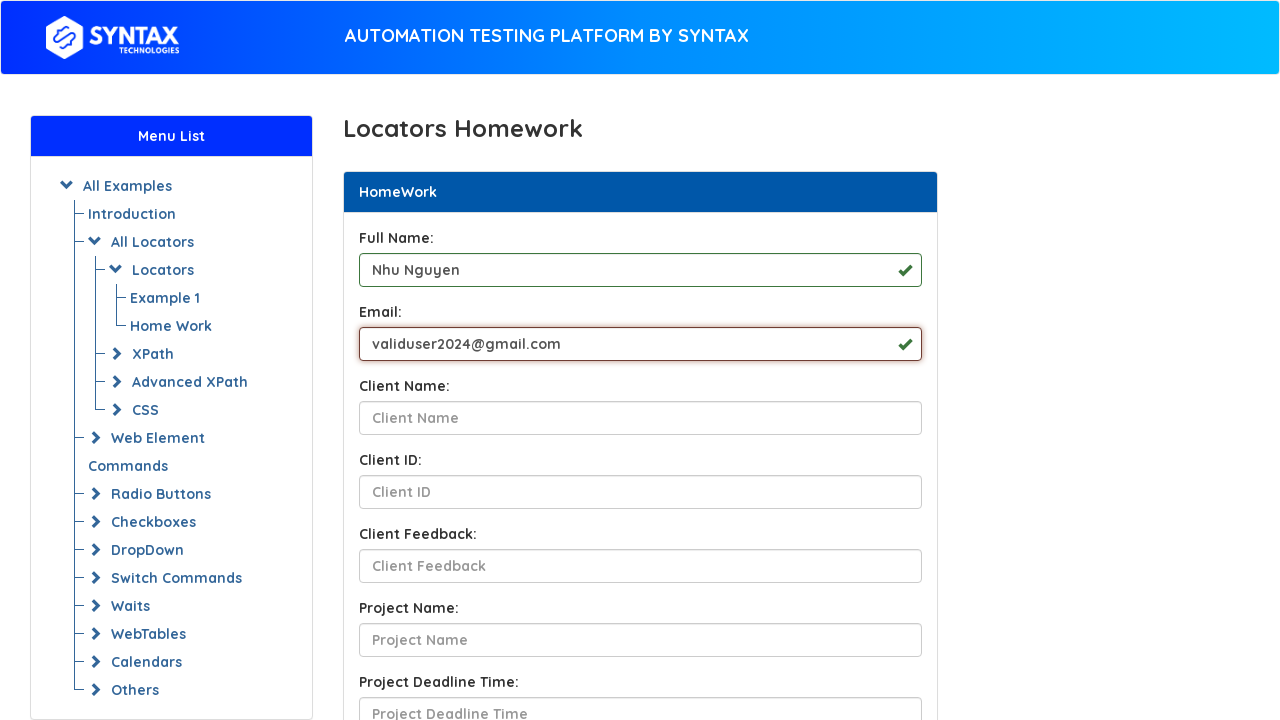

Clicked link containing 'Click' text at (396, 361) on a:has-text('Click')
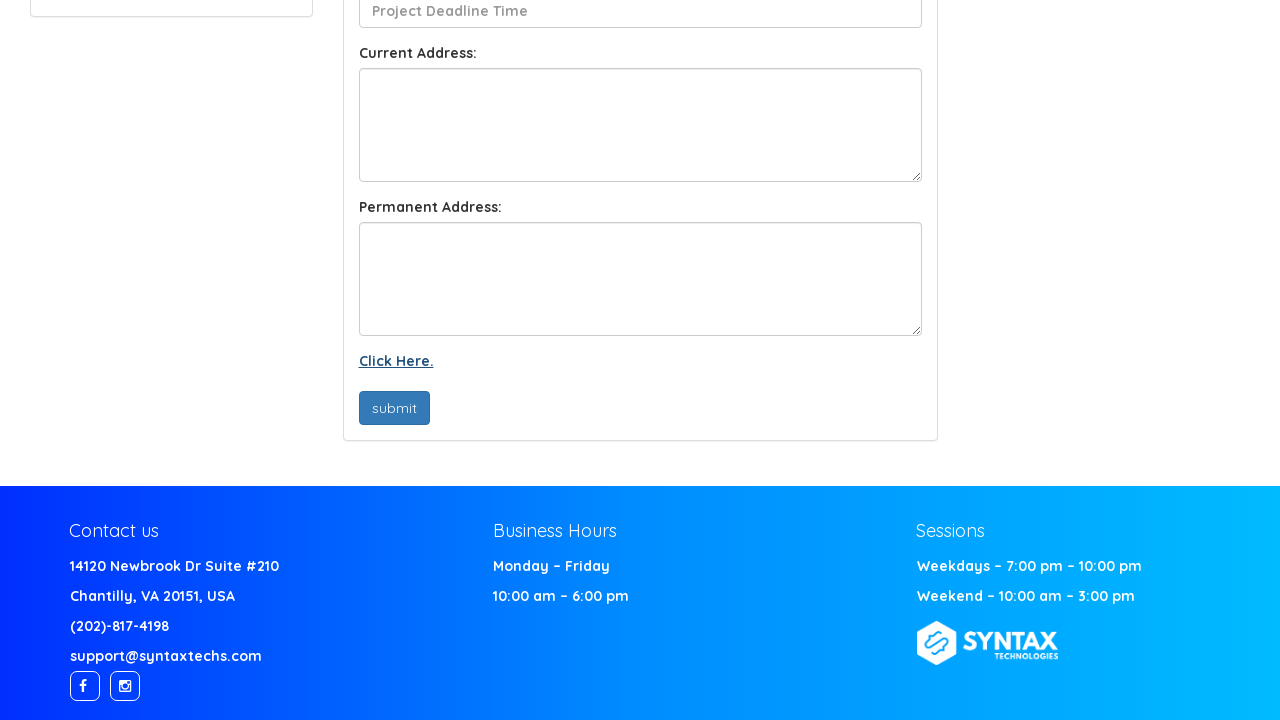

Verified links are present on the page
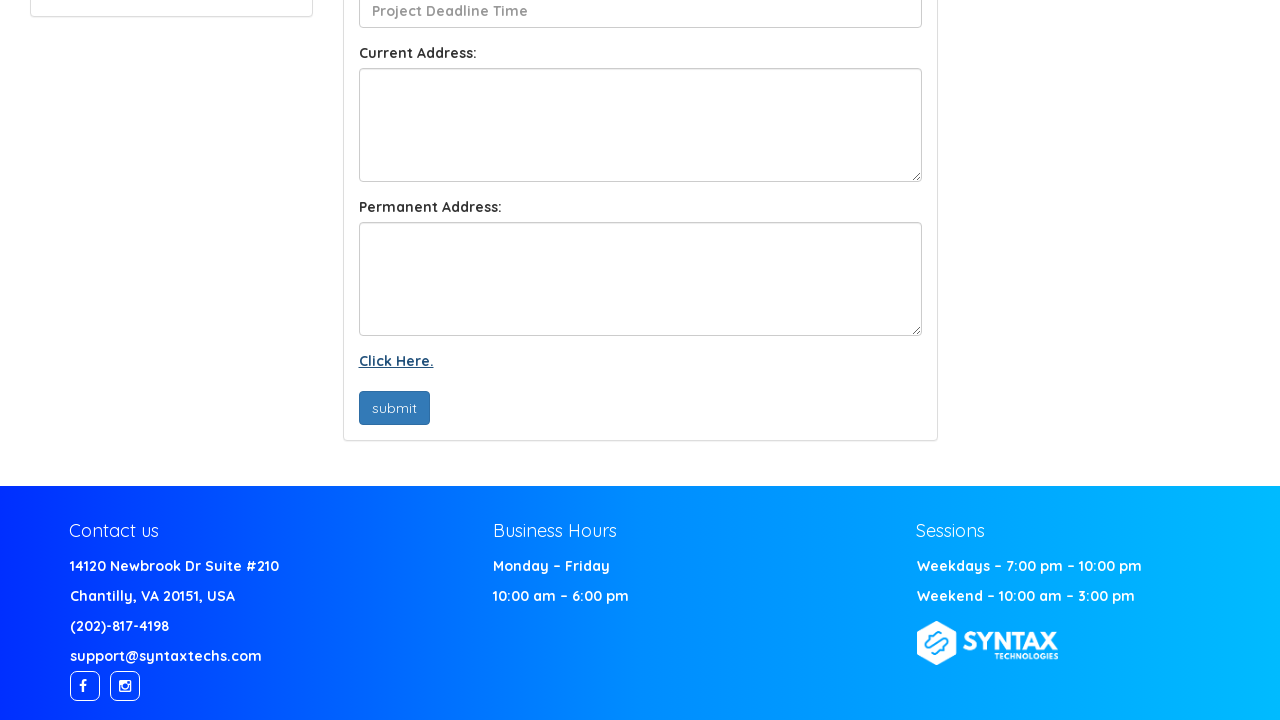

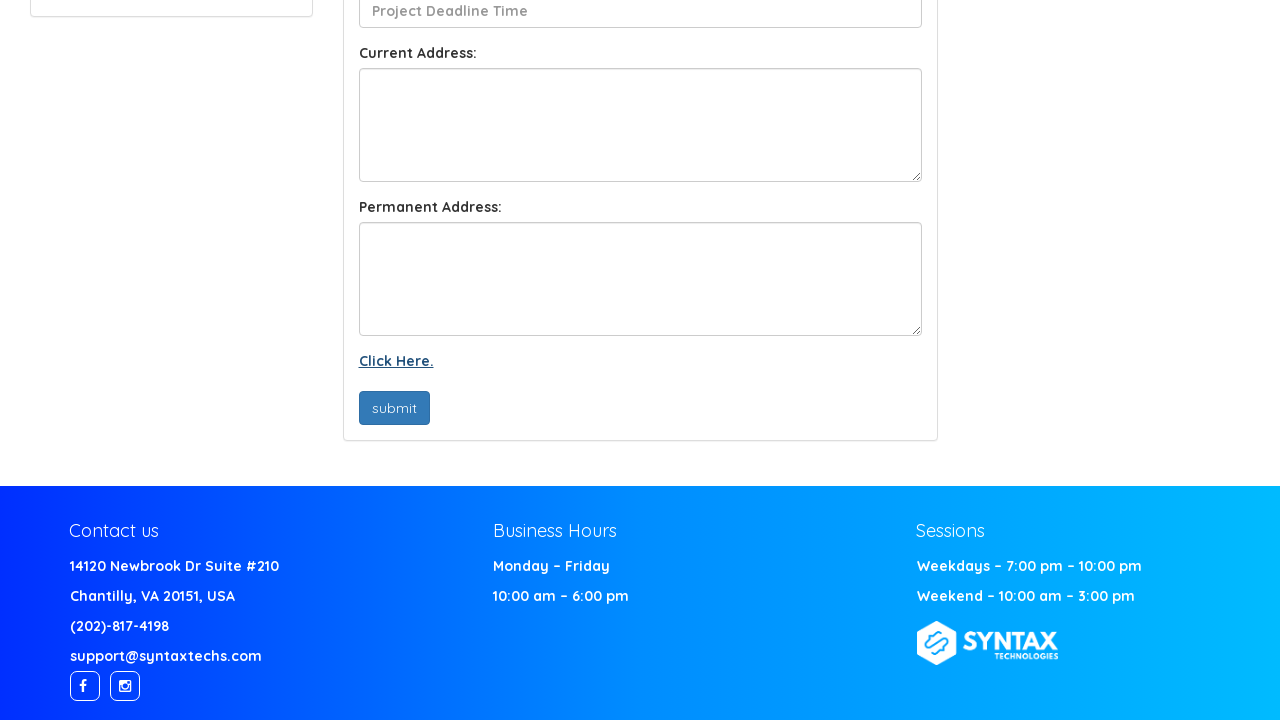